Tests alert functionality by clicking a button to trigger an alert and verifying it appears

Starting URL: http://demo.automationtesting.in/Alerts.html

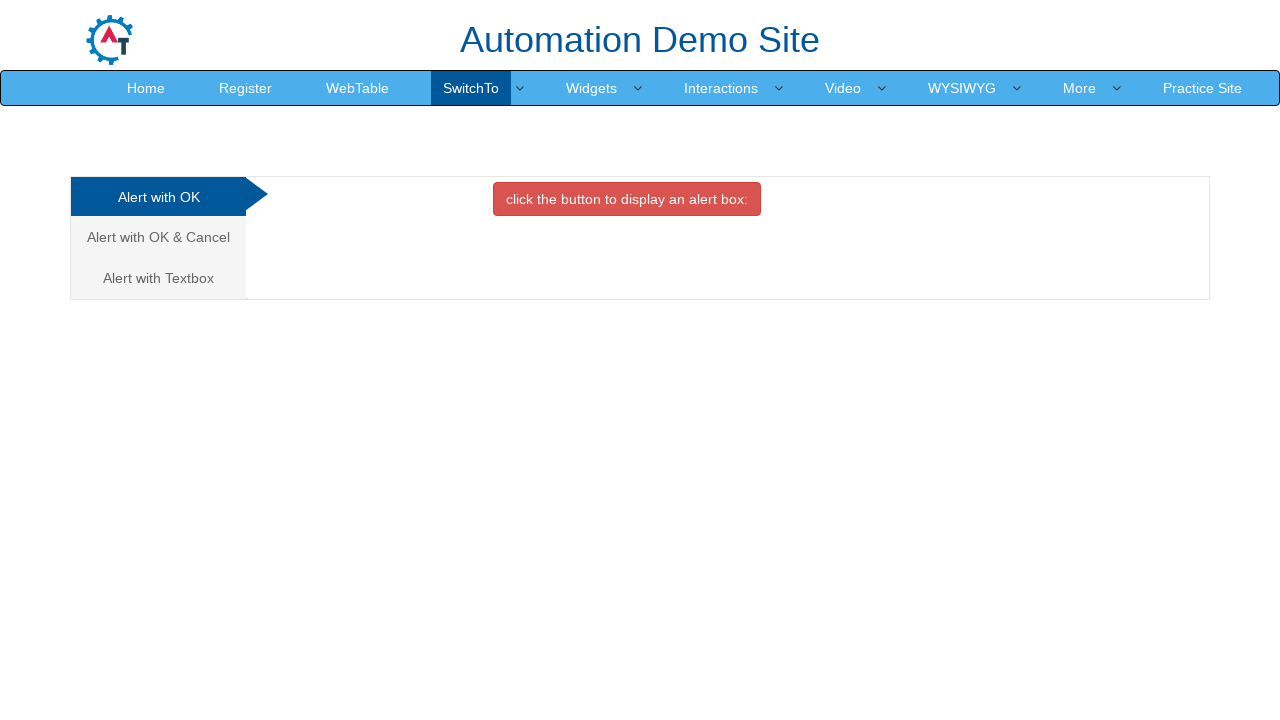

Clicked alert button to trigger alert at (627, 199) on button.btn.btn-danger
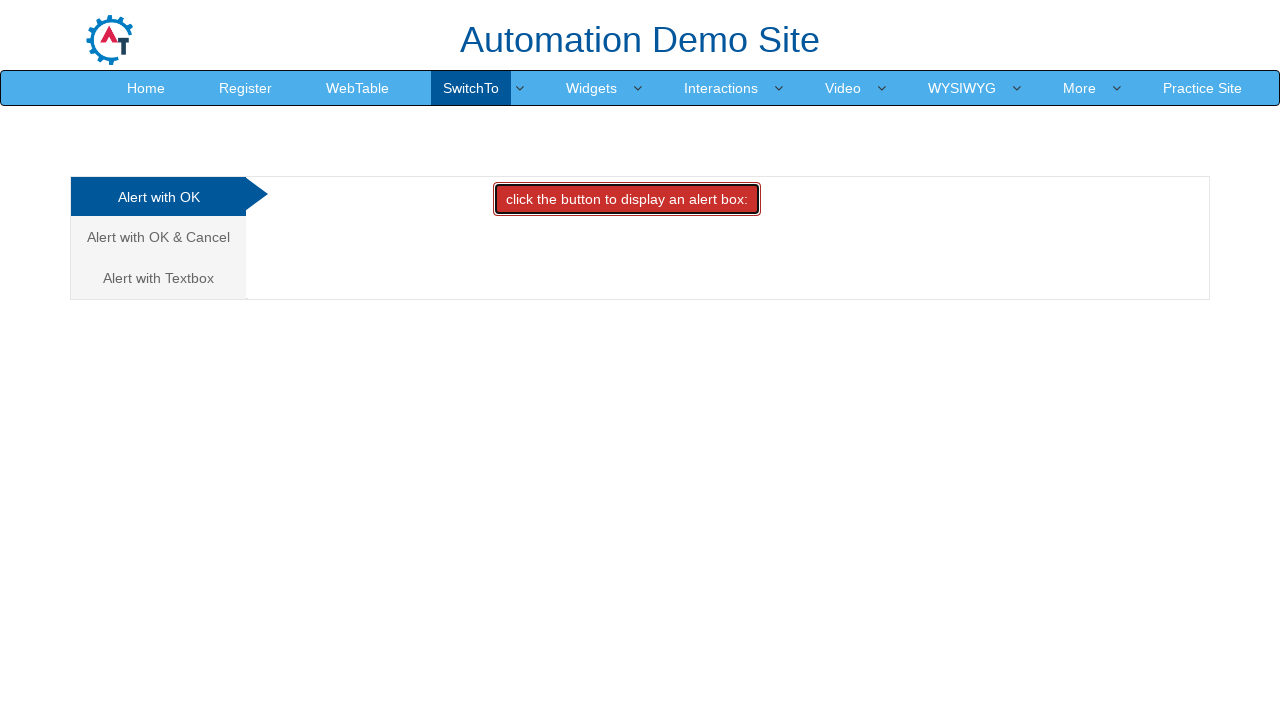

Set up dialog handler to accept alerts
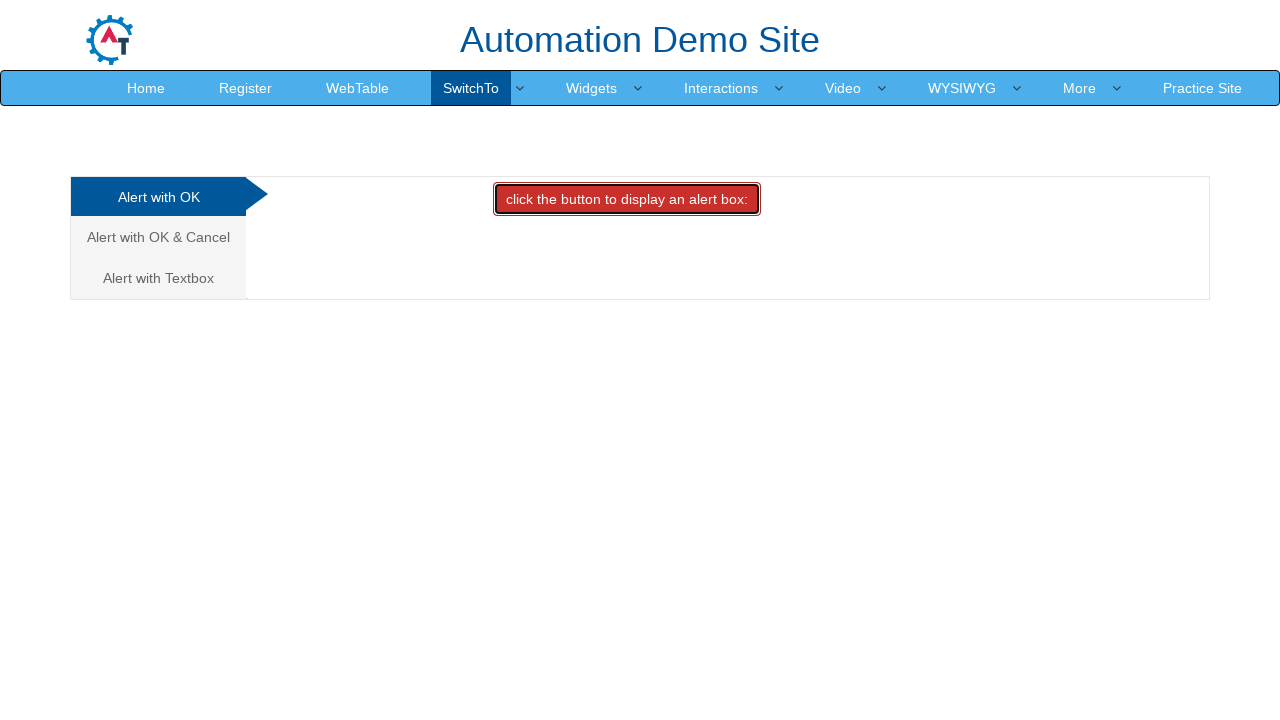

Clicked alert button again to verify alert functionality at (627, 199) on button.btn.btn-danger
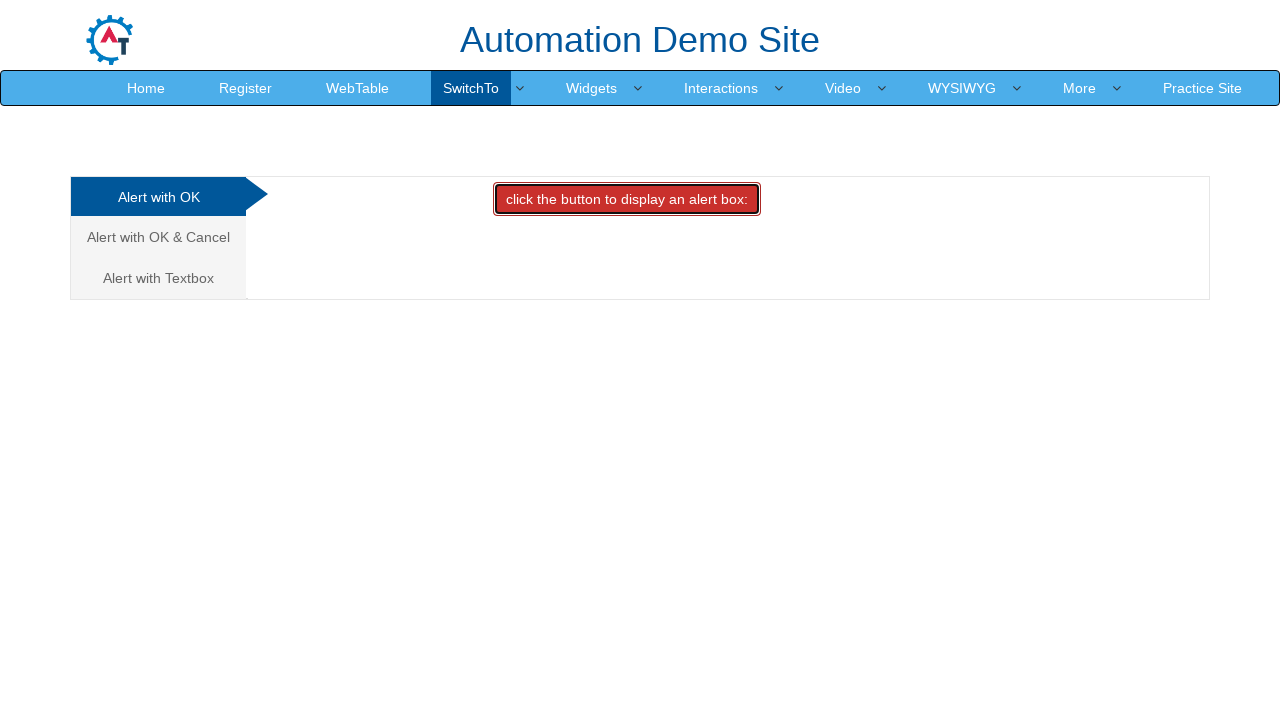

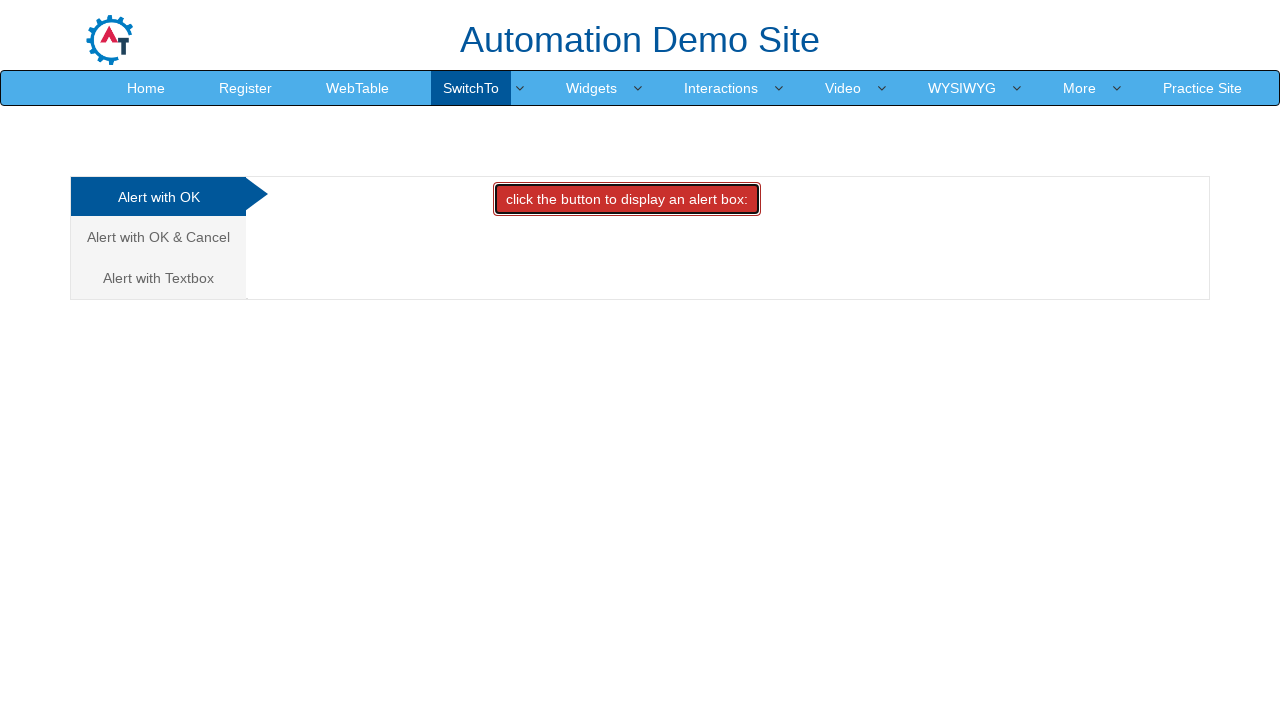